Tests radio button functionality by checking selection state before and after clicking the 'Yes' radio button option

Starting URL: https://demoqa.com/radio-button

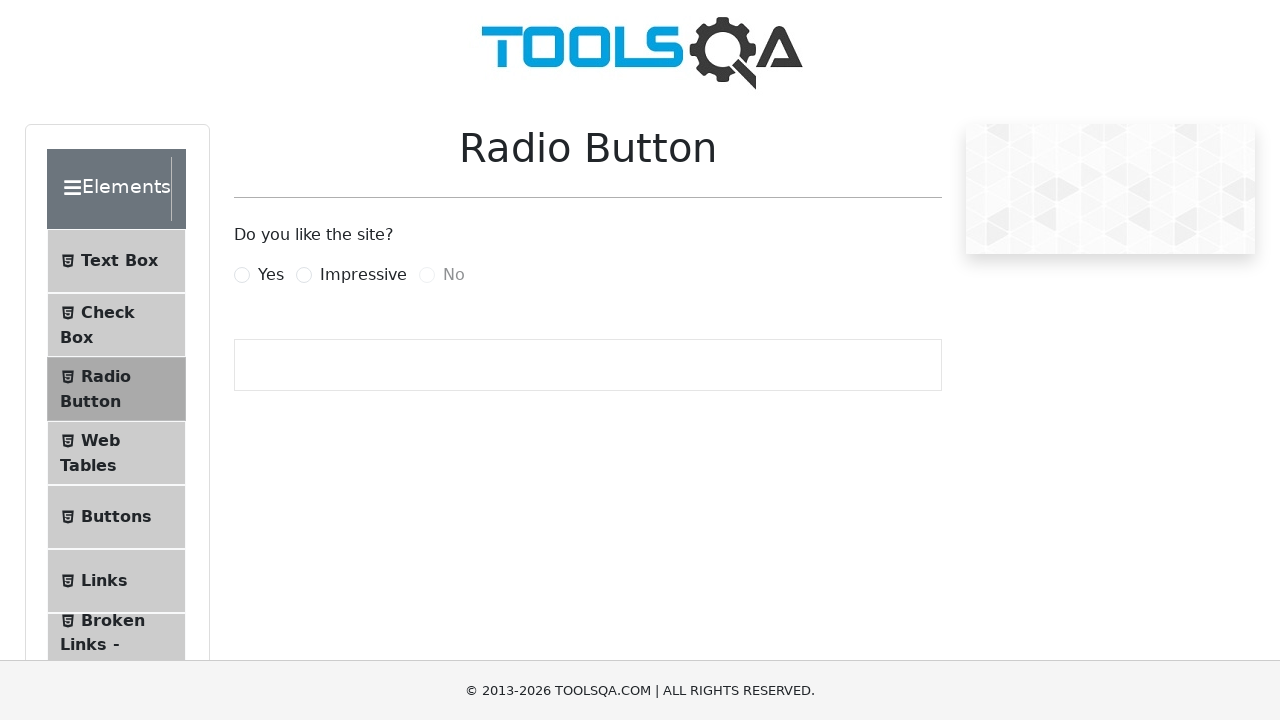

Located the 'Yes' radio button element
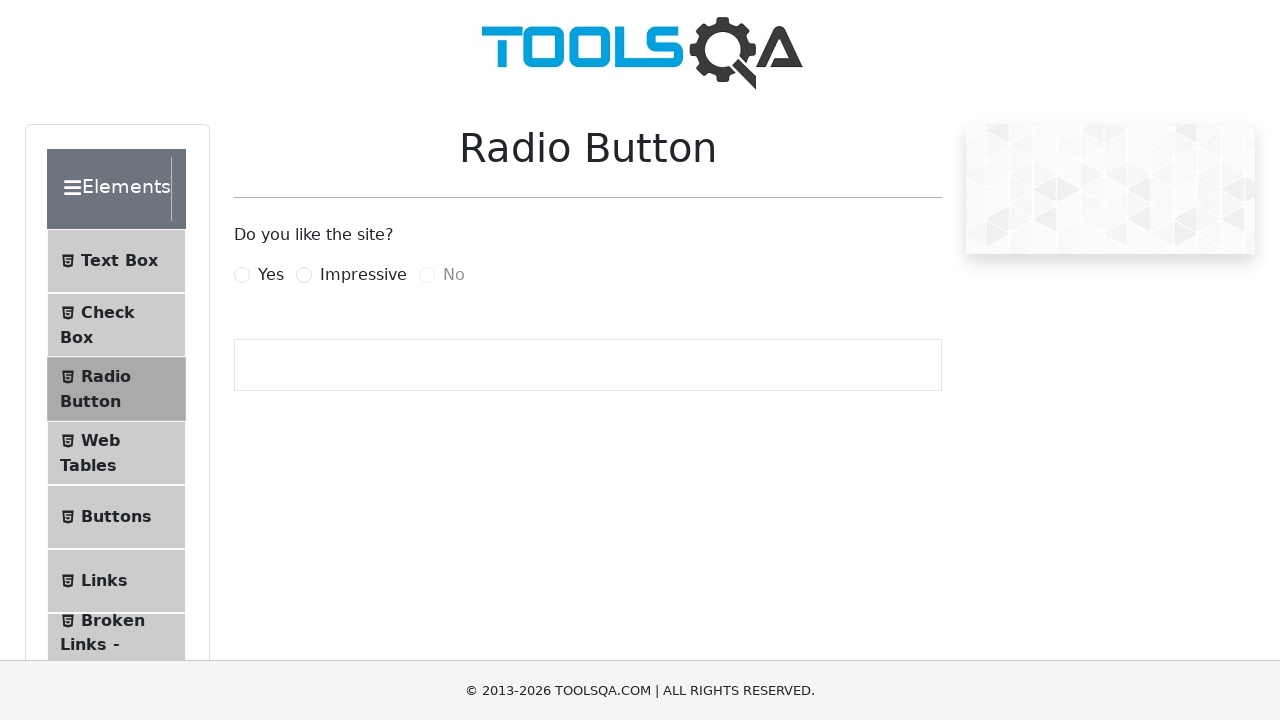

Checked initial state of 'Yes' radio button - should be unchecked
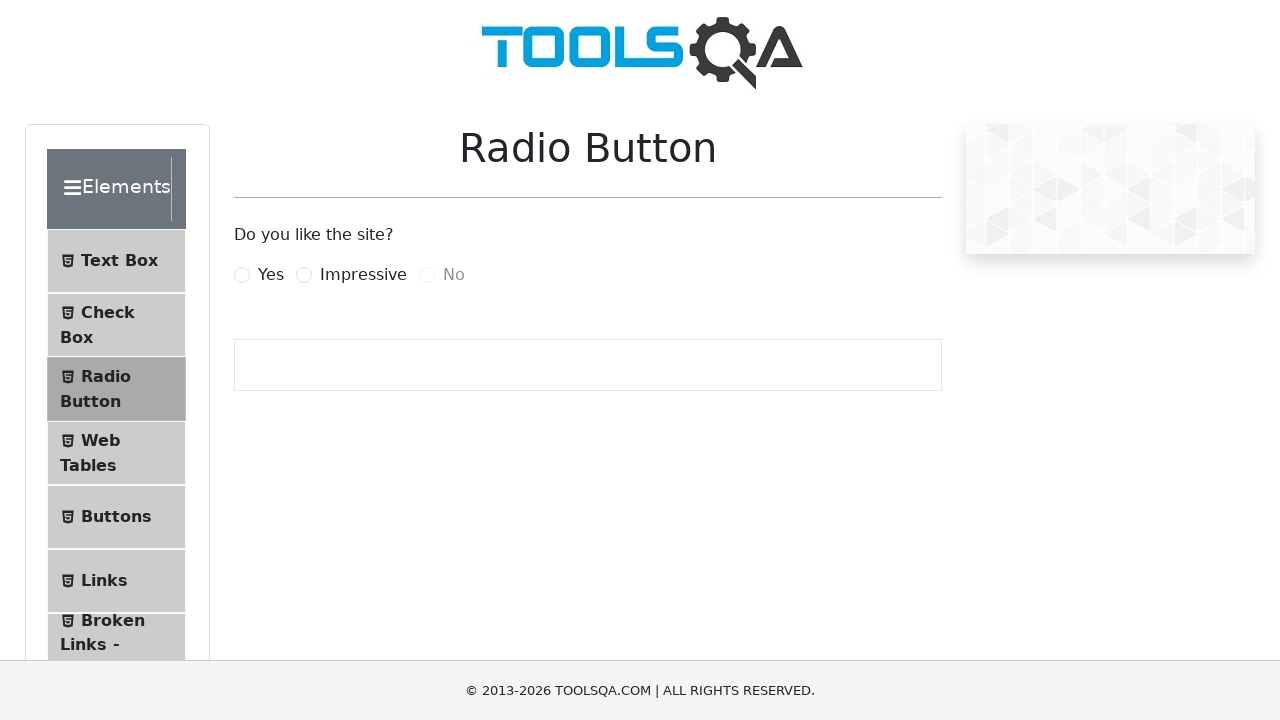

Clicked the 'Yes' radio button label at (271, 275) on xpath=//label[contains(text(),'Yes')]
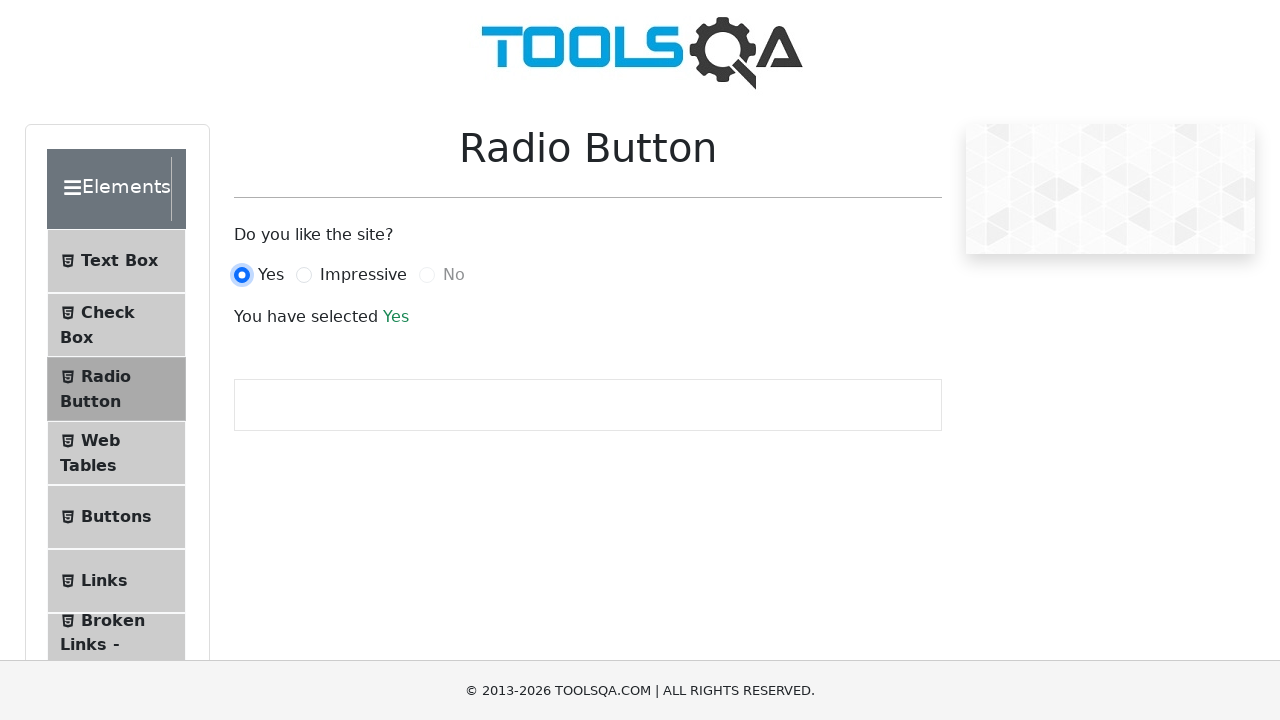

Verified 'Yes' radio button is now selected
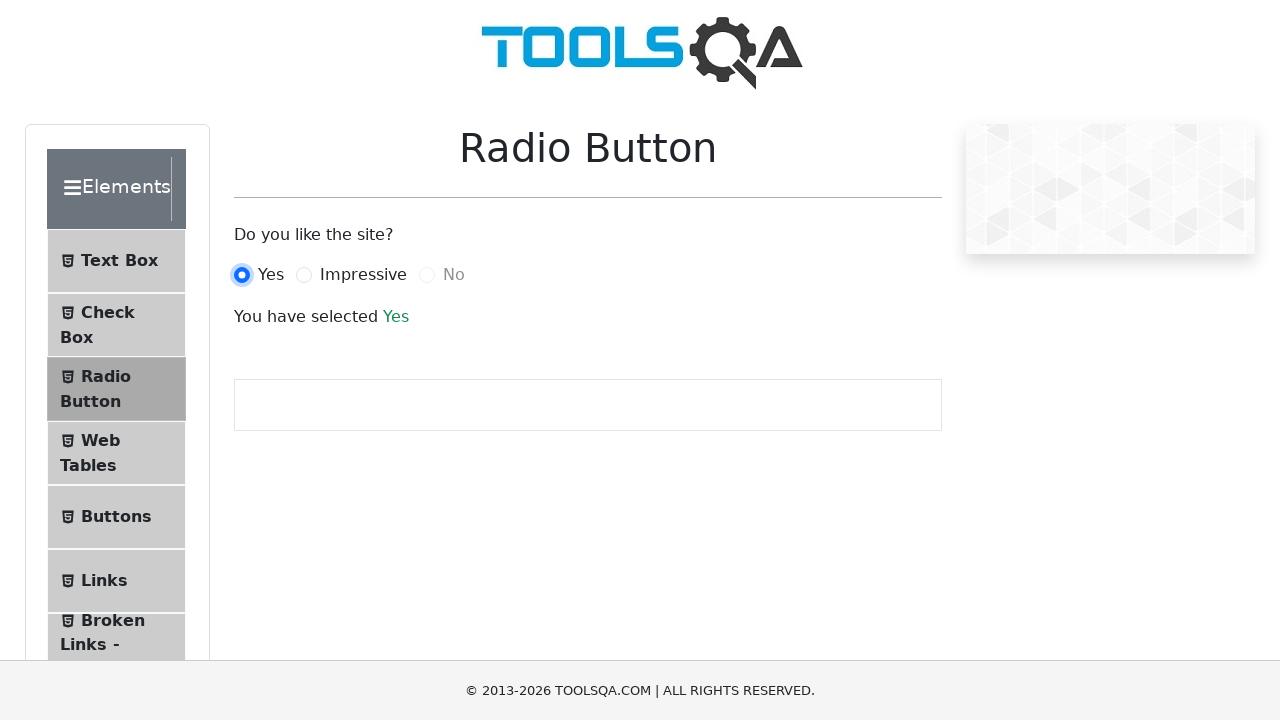

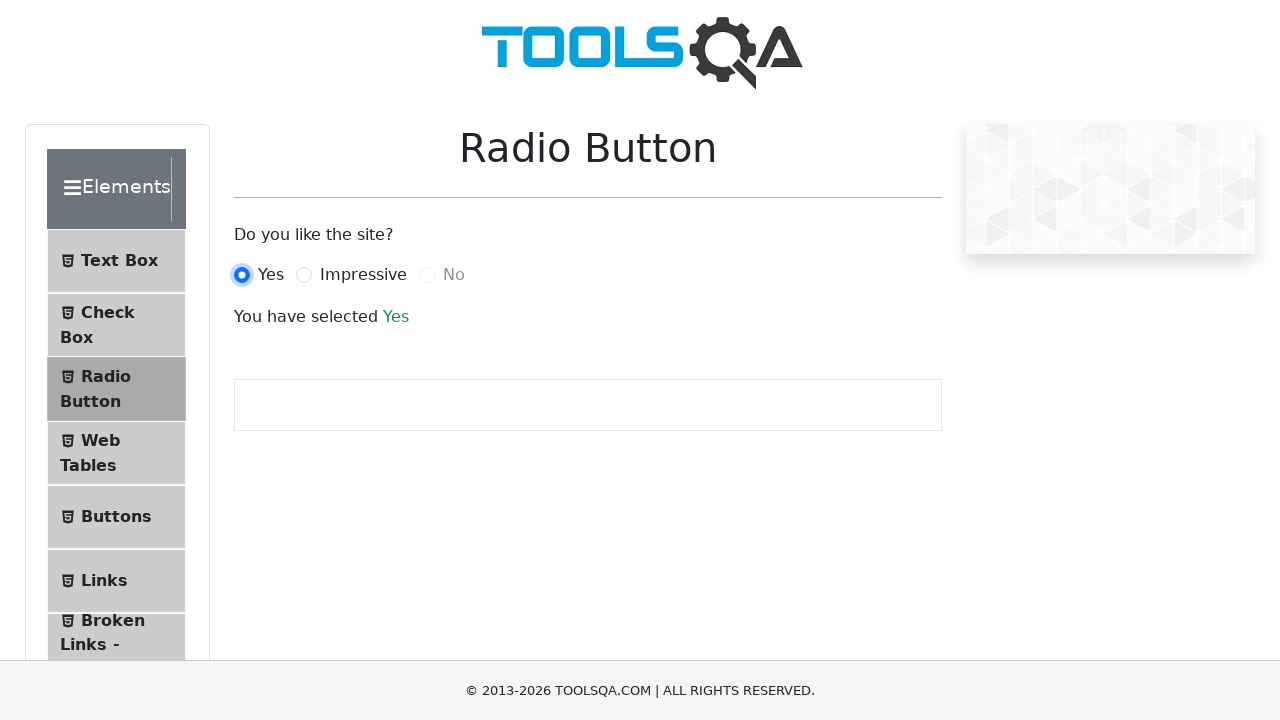